Navigates to Gmail homepage and verifies the page loads successfully by waiting for it to be ready

Starting URL: http://www.gmail.com

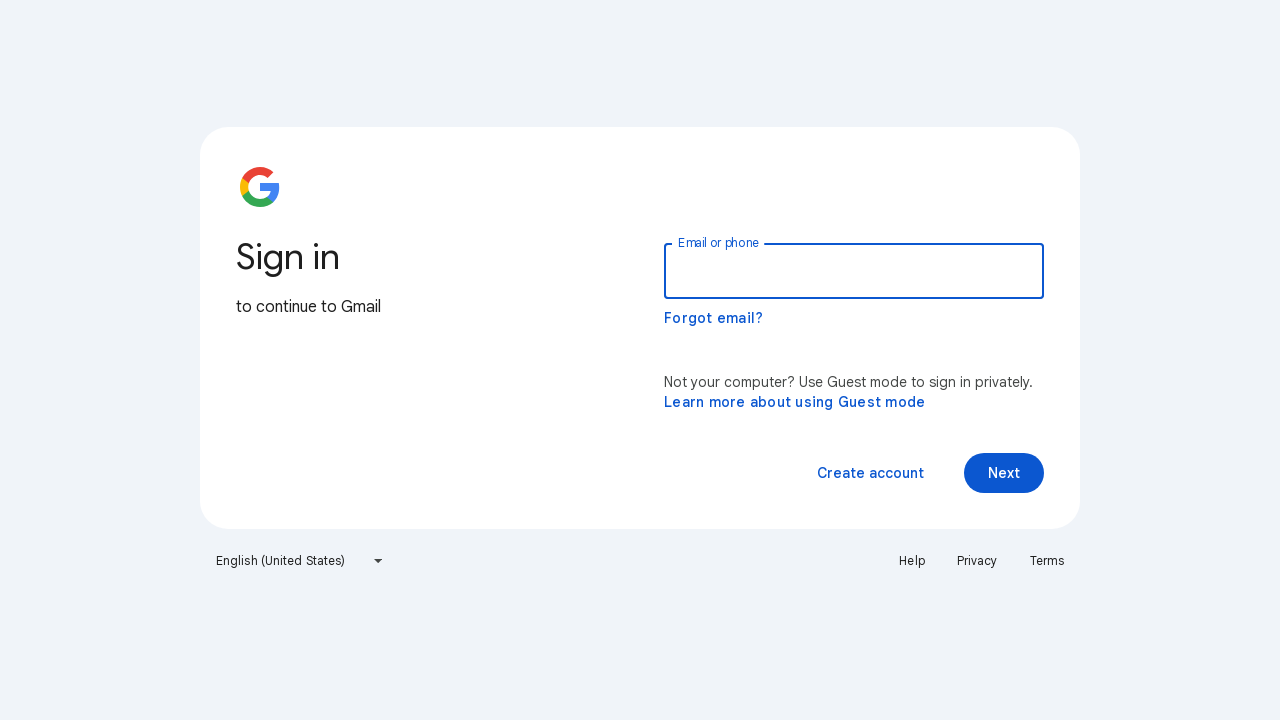

Navigated to Gmail homepage at http://www.gmail.com
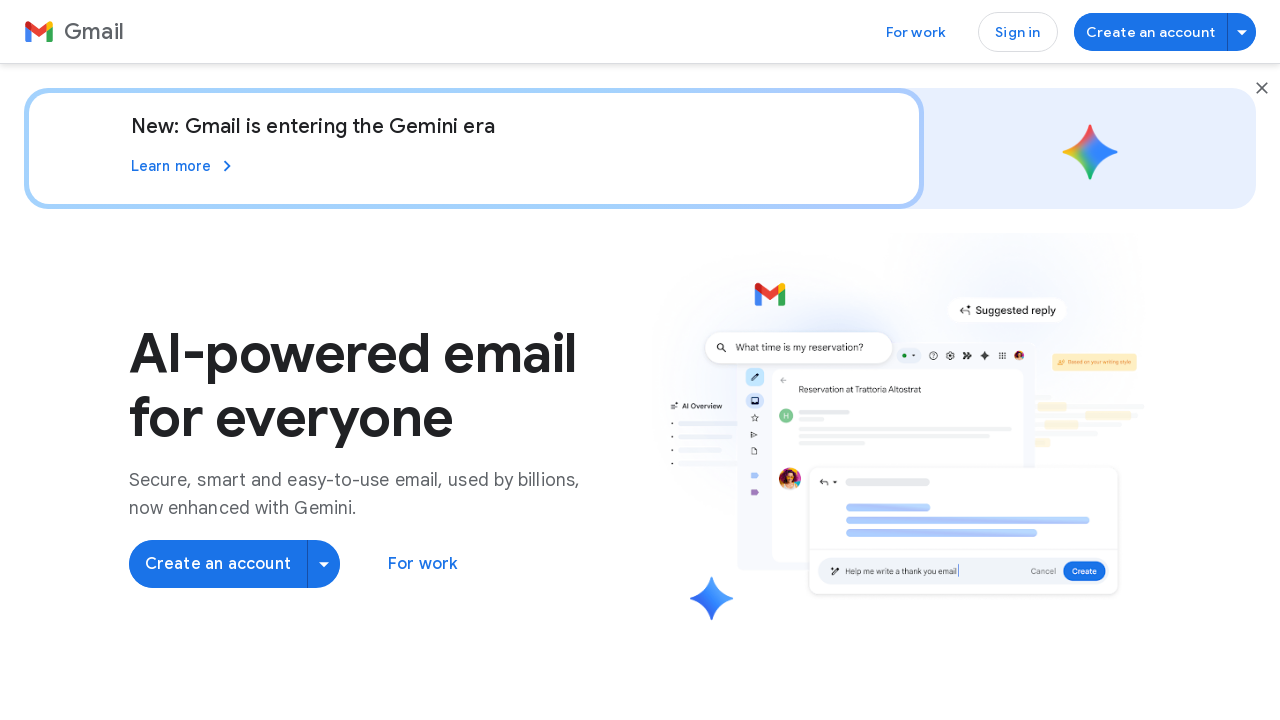

Gmail homepage reached network idle state
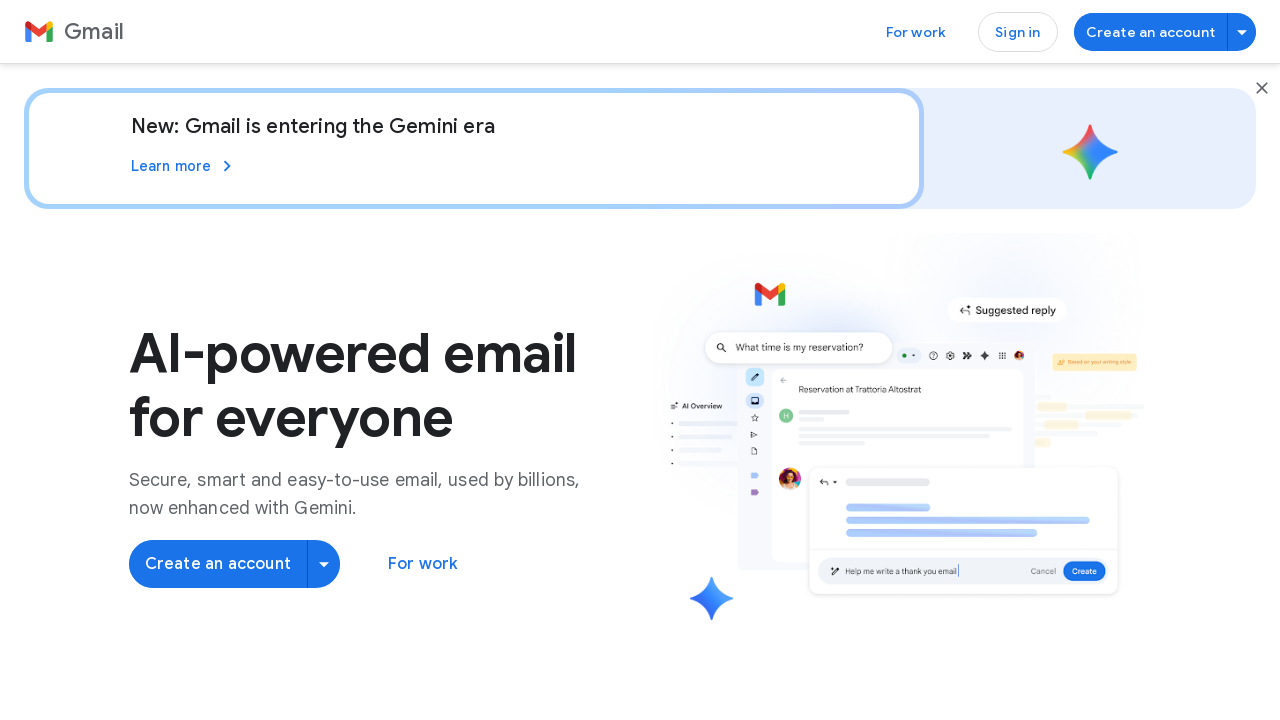

Verified page loaded successfully by confirming body element is present
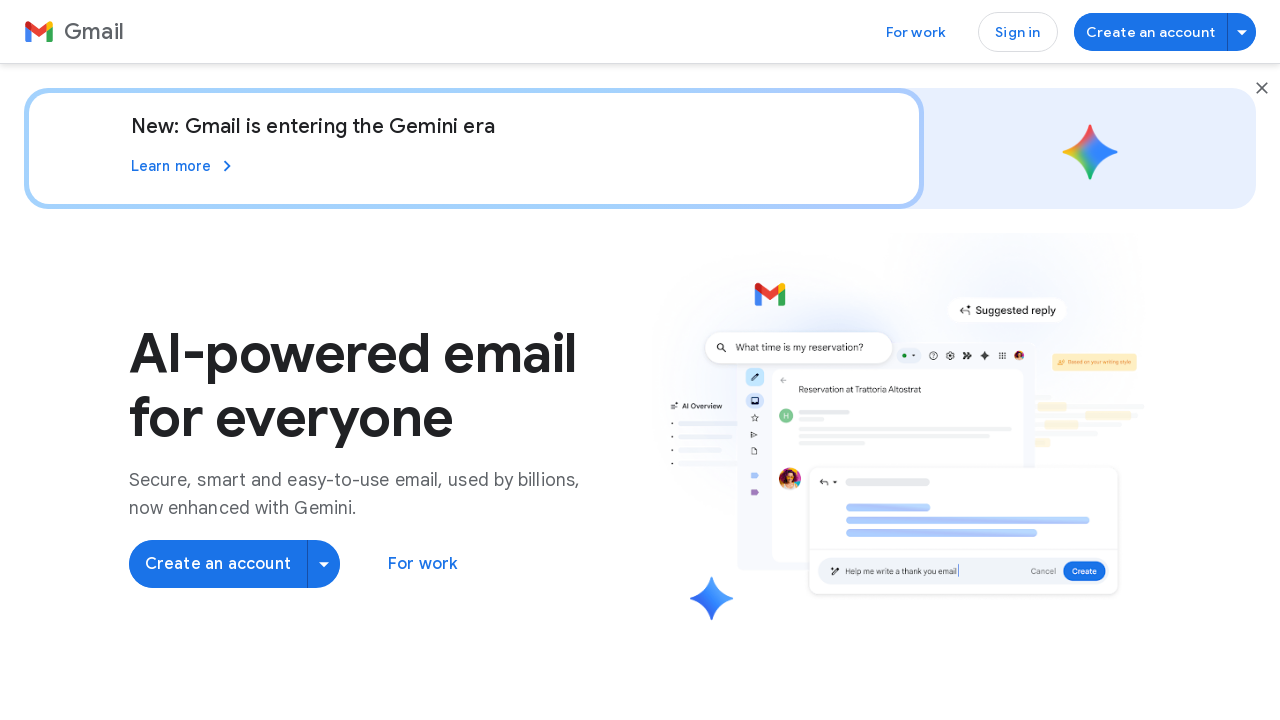

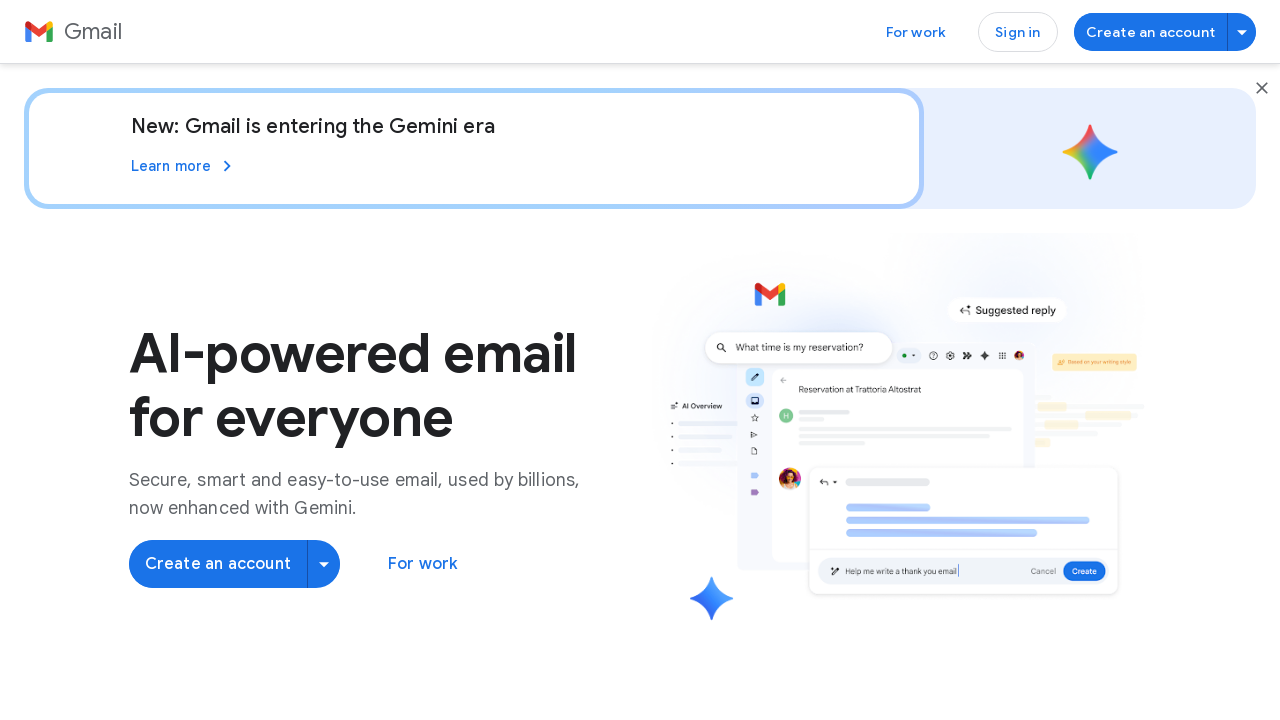